Tests handling of two browser tabs by clicking a link that opens a new tab, switching to it to verify the URL, then closing it and switching back to the original tab.

Starting URL: https://the-internet.herokuapp.com/login

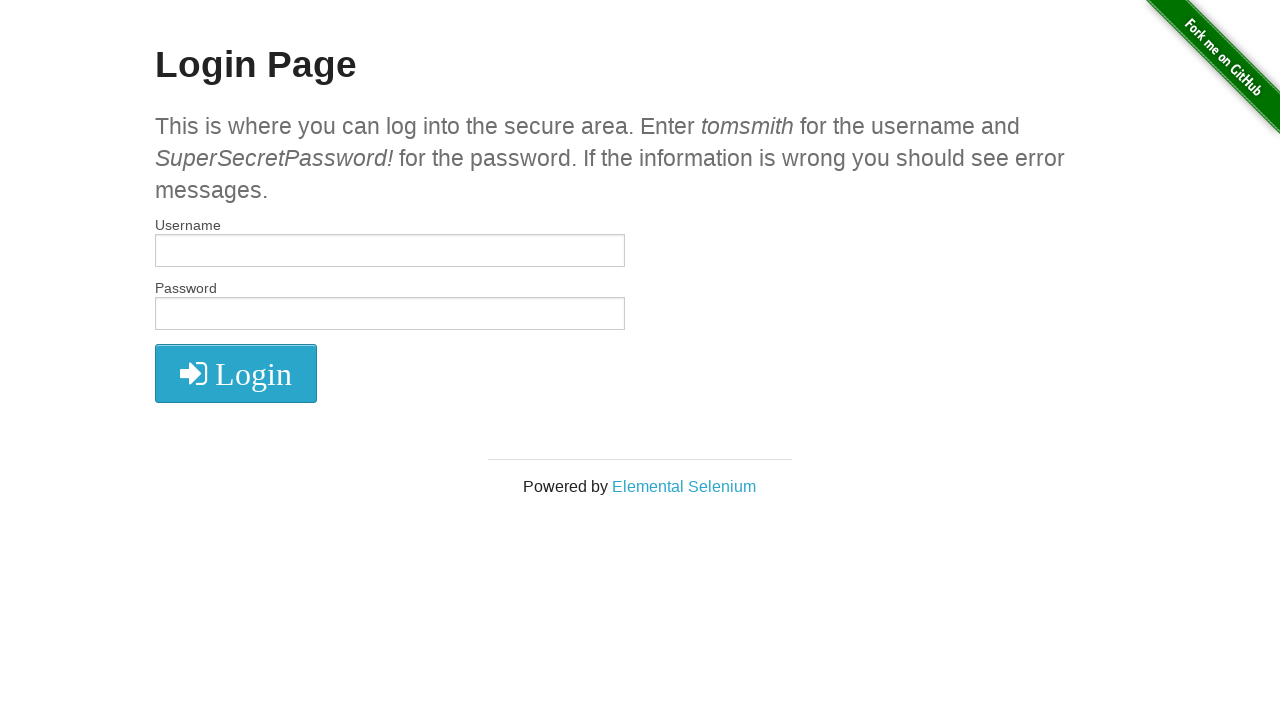

Clicked link to open new tab for Elemental Selenium at (684, 486) on a[href='http://elementalselenium.com/']
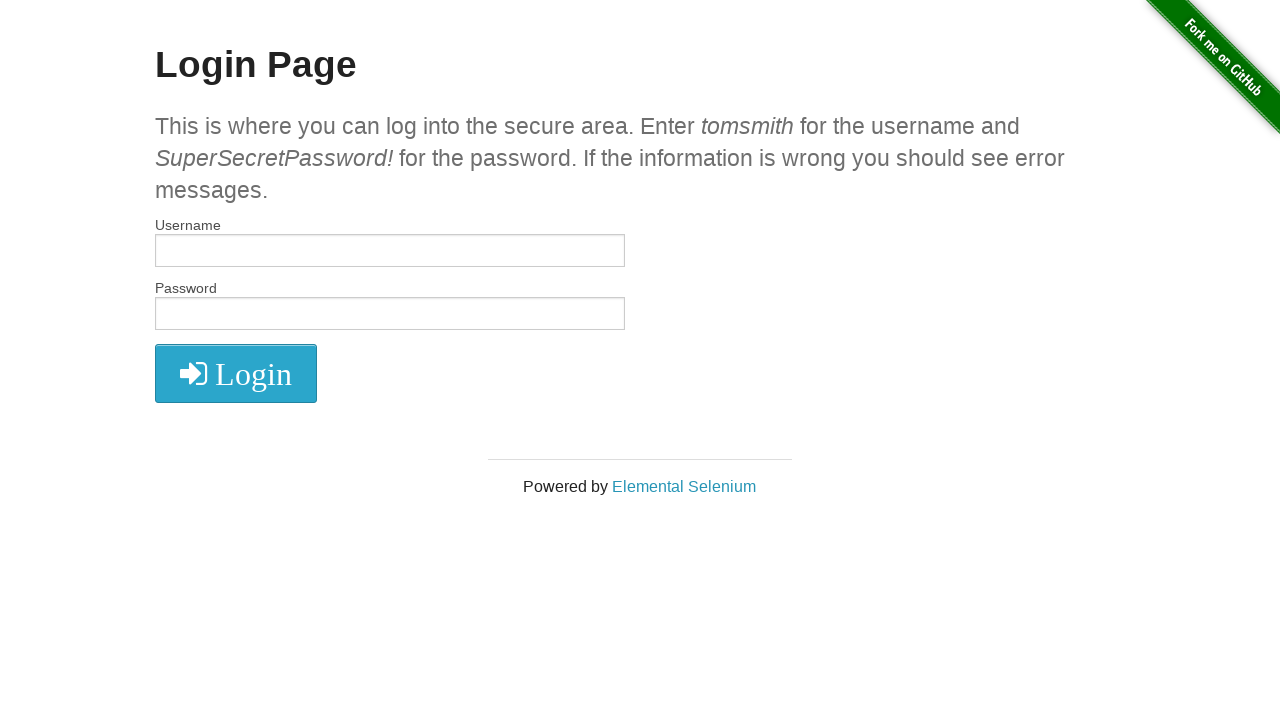

Captured new tab/page object
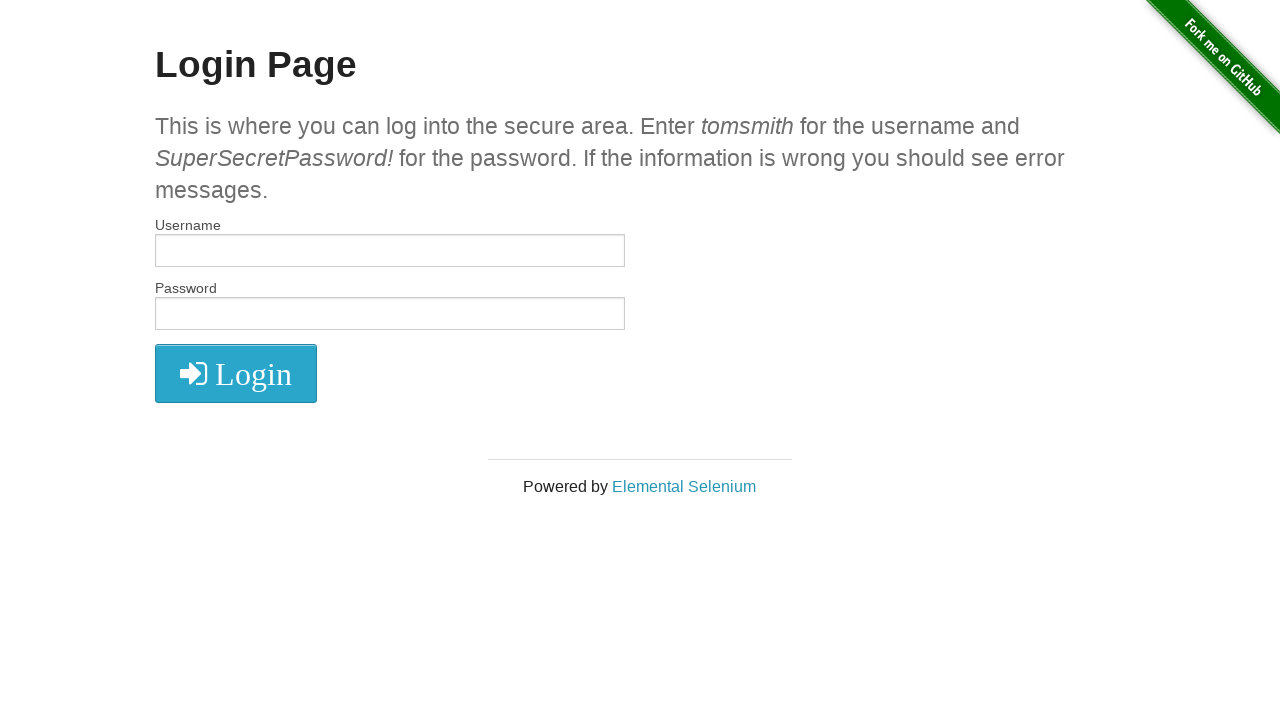

New tab loaded successfully
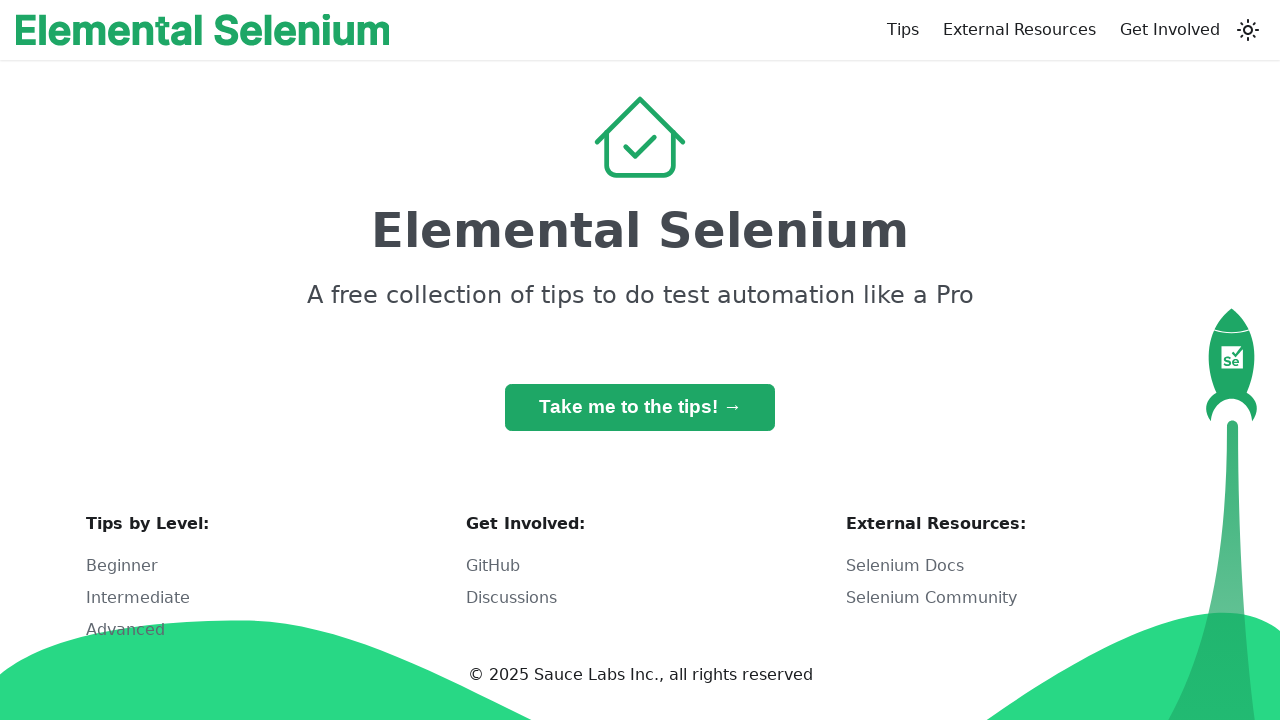

Verified new tab URL is correct (elementalselenium.com)
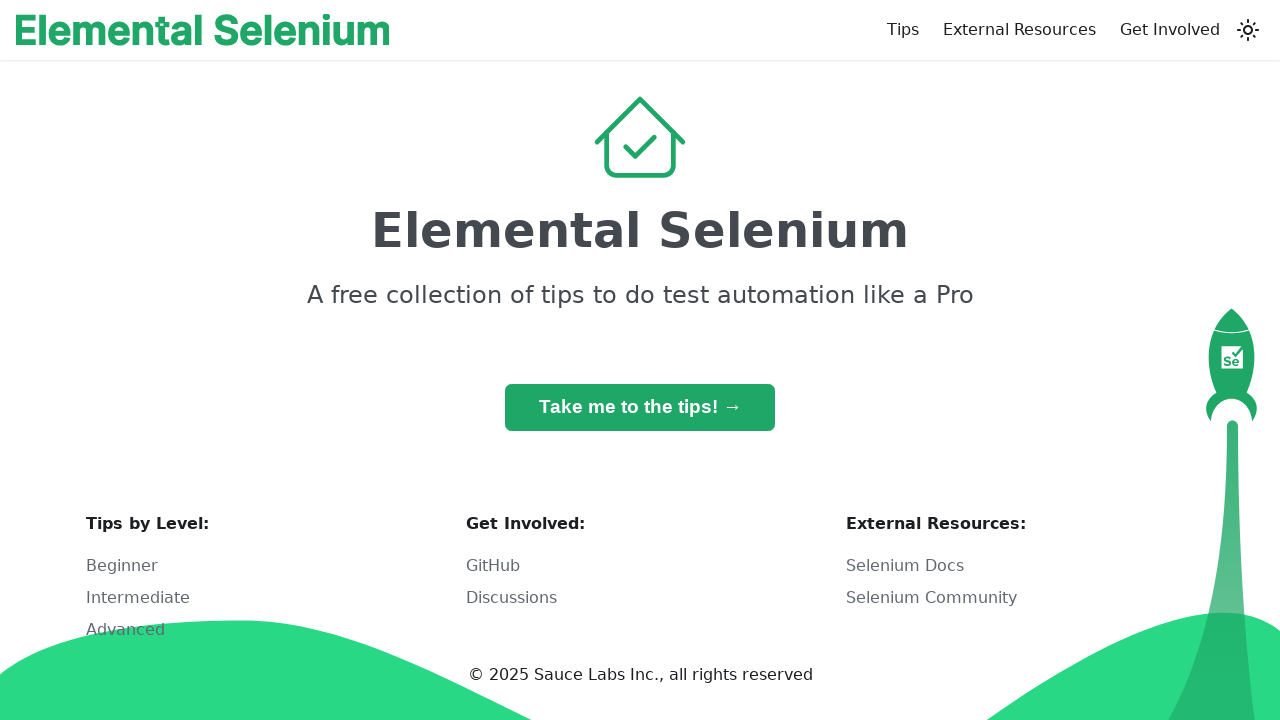

Closed the new tab
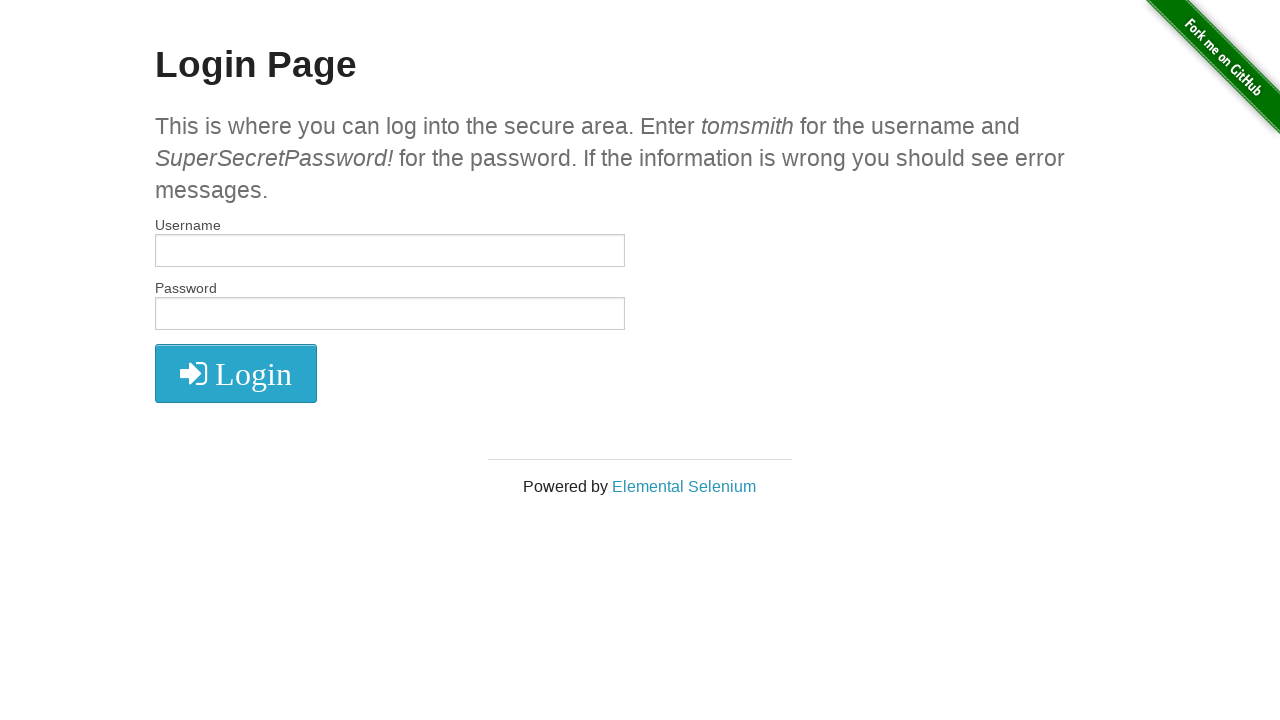

Original tab still loaded and ready
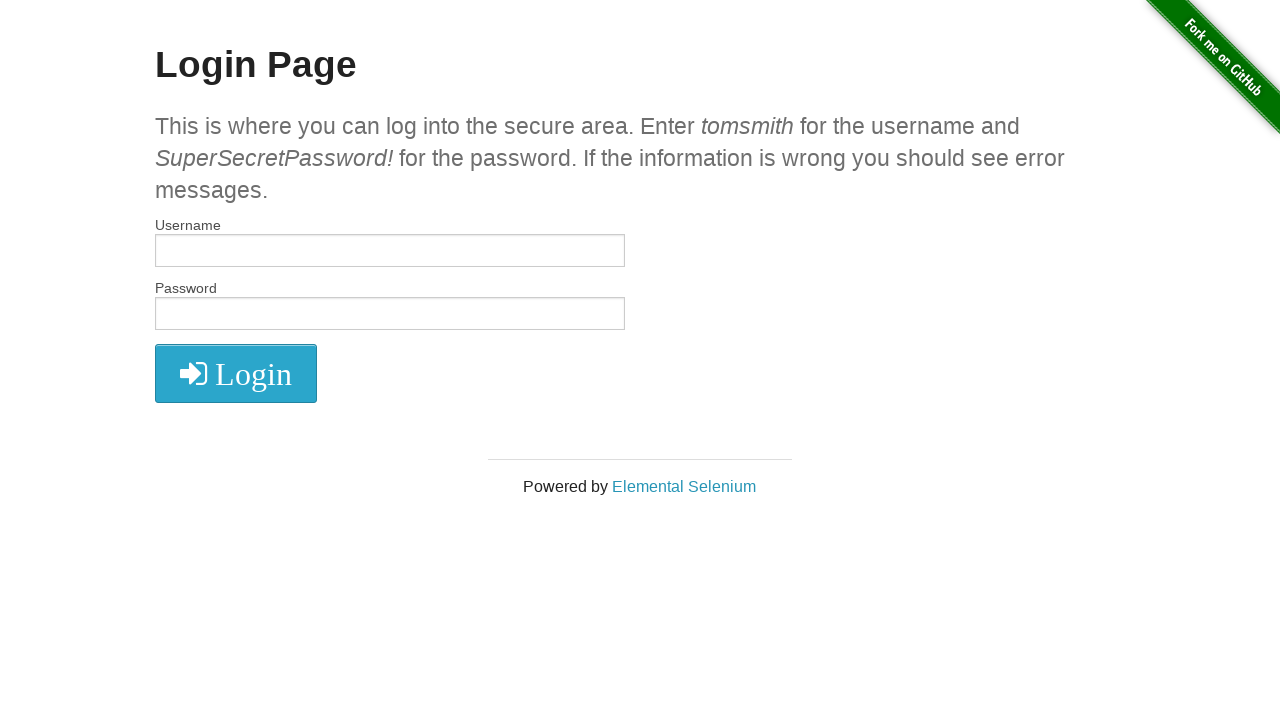

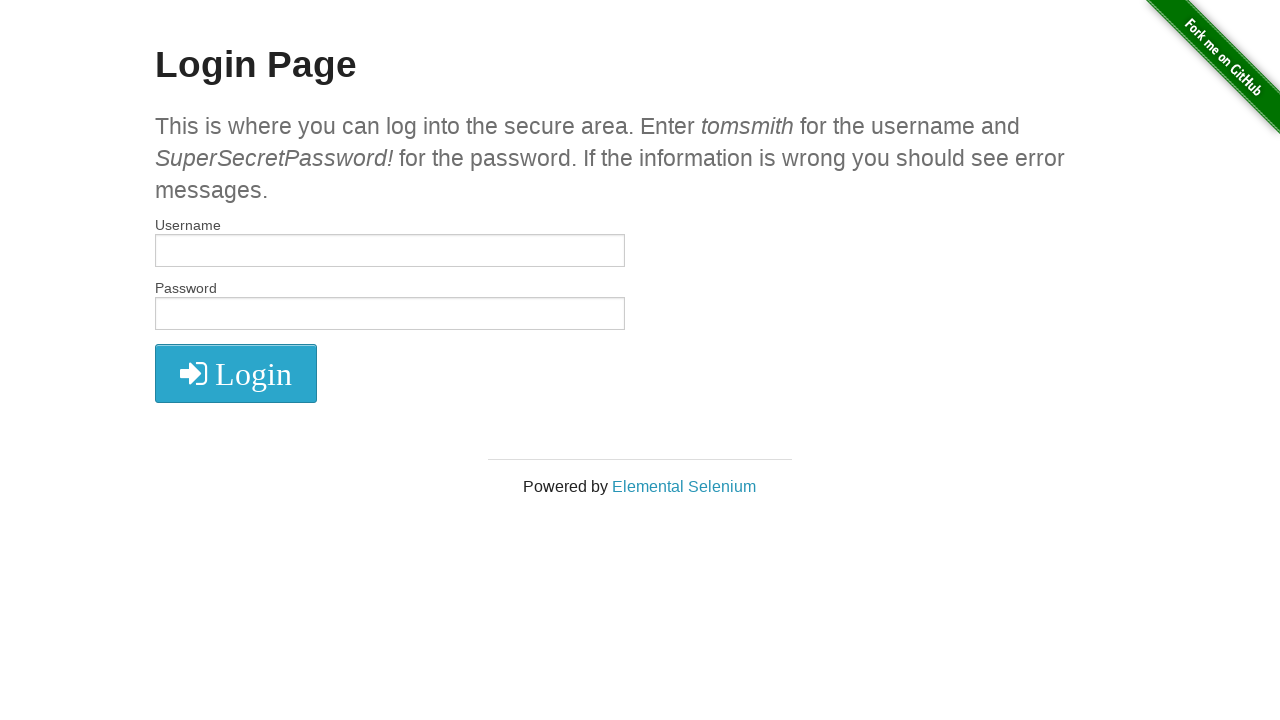